Tests window handling functionality by clicking a button that opens a new tabbed window on a demo automation testing site

Starting URL: https://demo.automationtesting.in/Windows.html

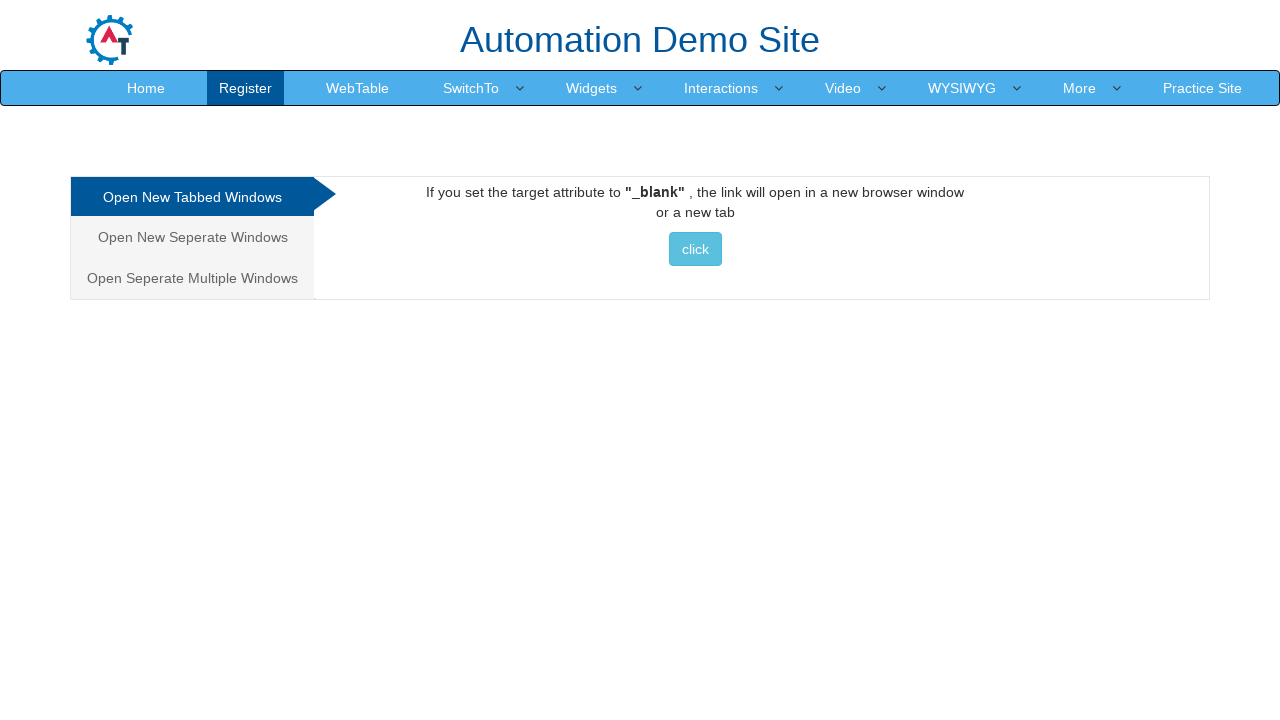

Clicked button to open a new tabbed window at (695, 249) on xpath=//*[@id='Tabbed']/a/button
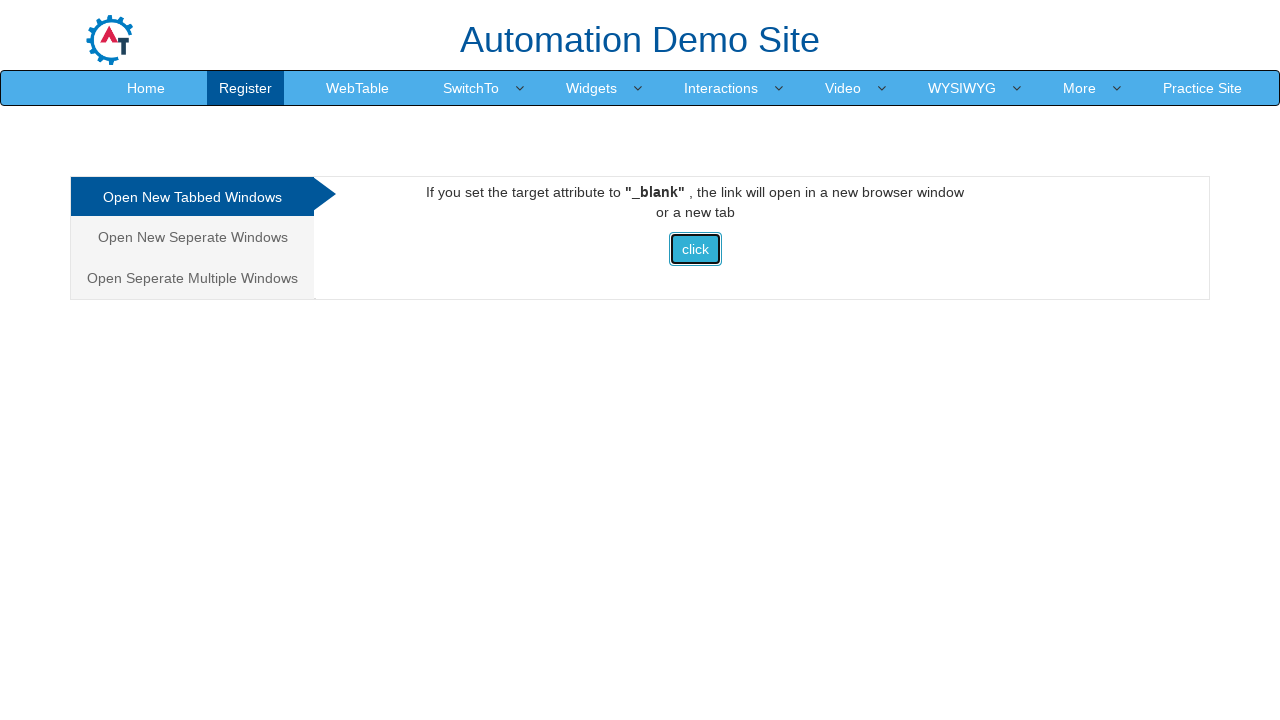

Waited 2 seconds for window to open
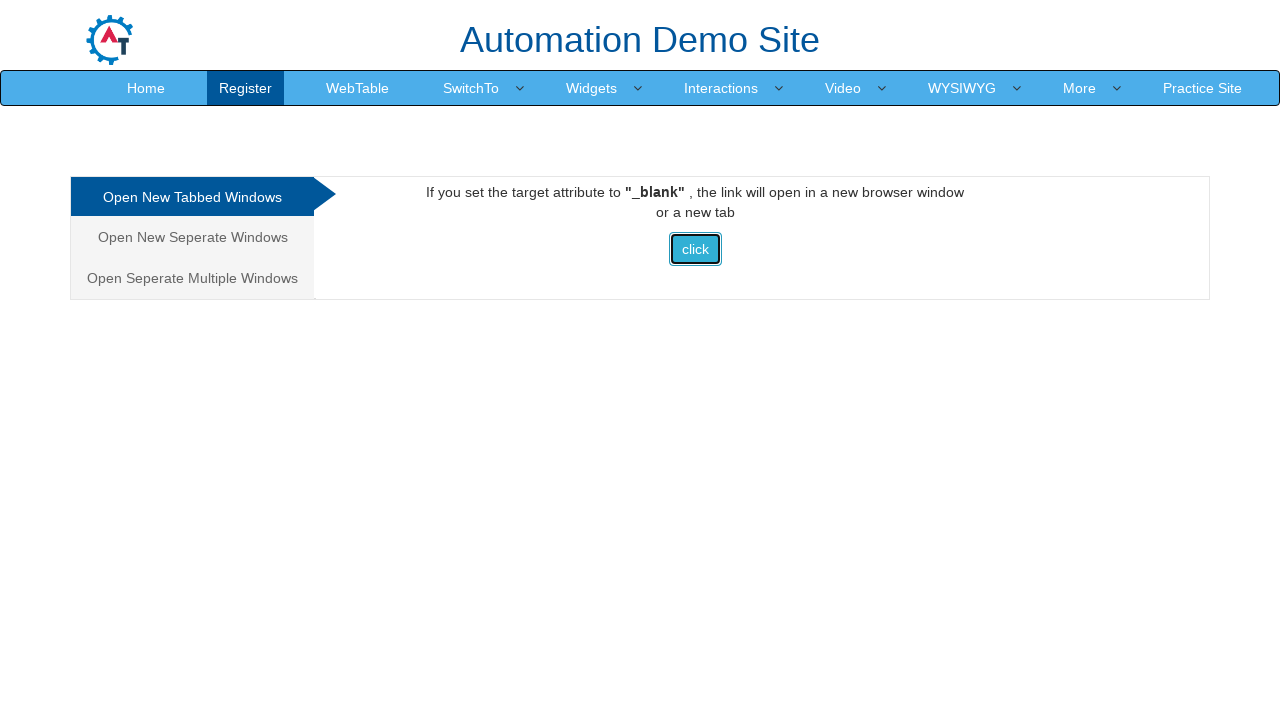

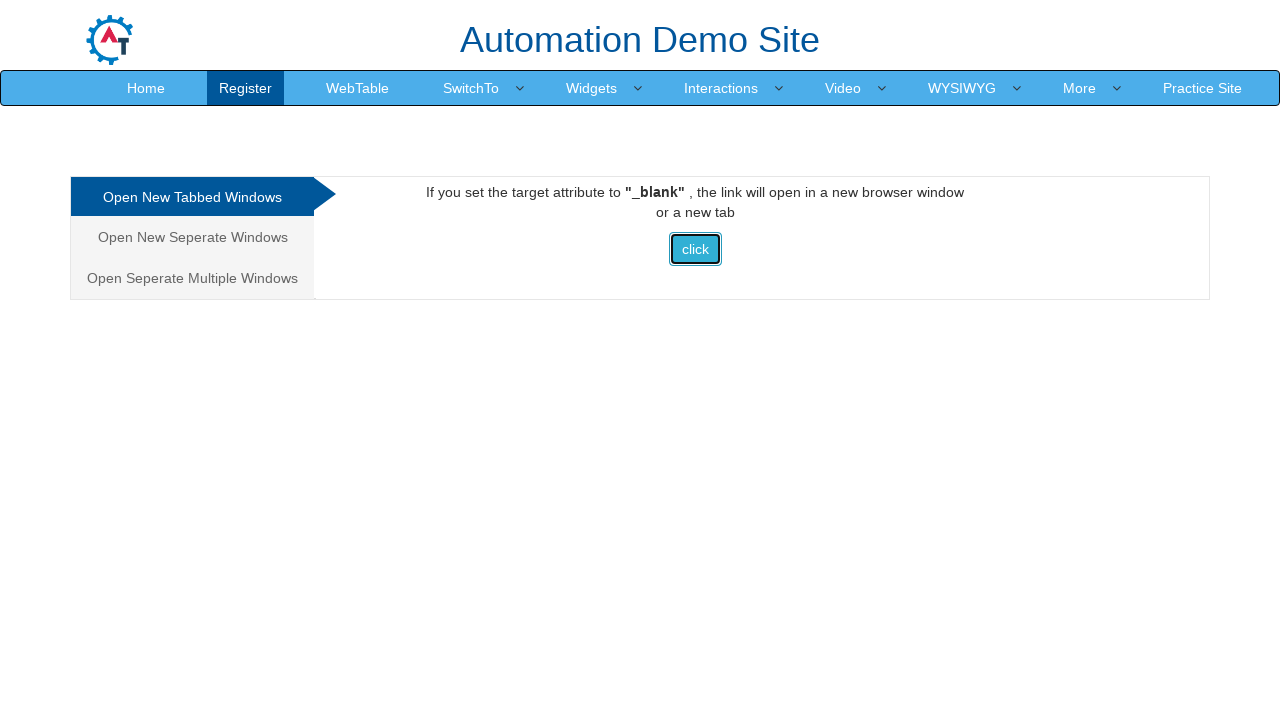